Tests a simple addition form by entering two numbers, clicking the sum button, and verifying the result is displayed

Starting URL: https://www.lambdatest.com/selenium-playground/simple-form-demo

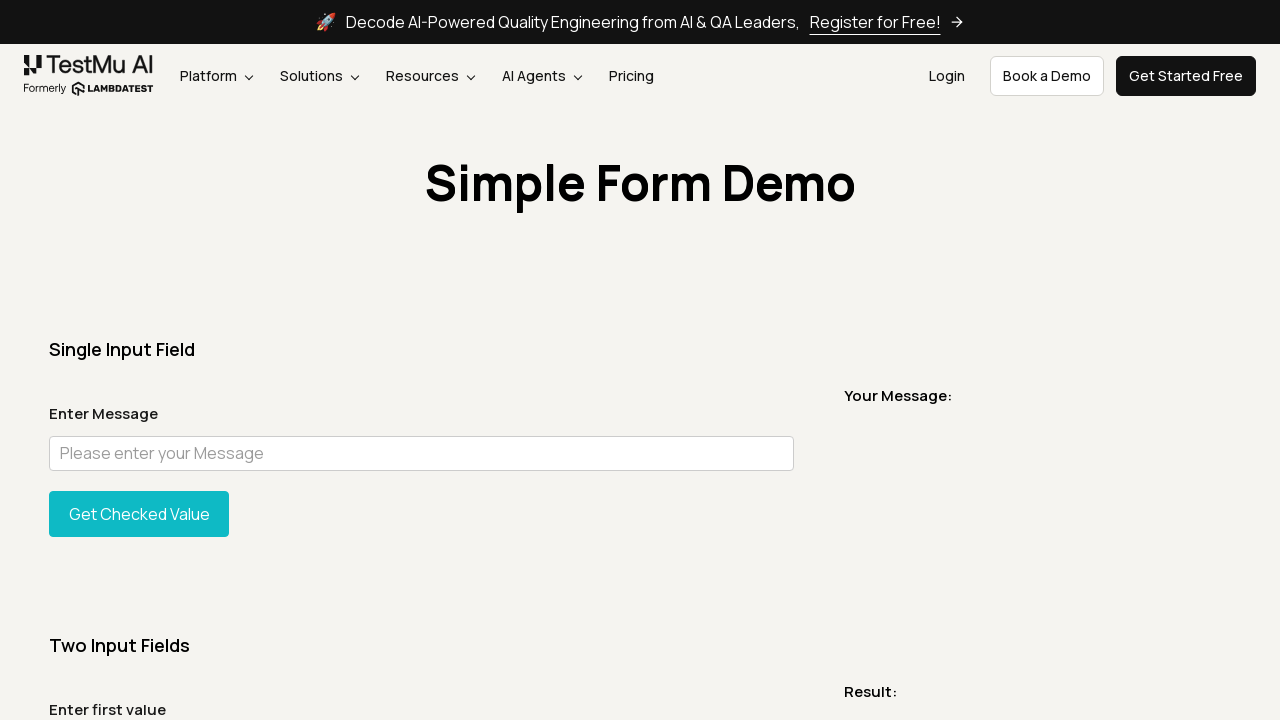

Filled first number field with '2' on #sum1
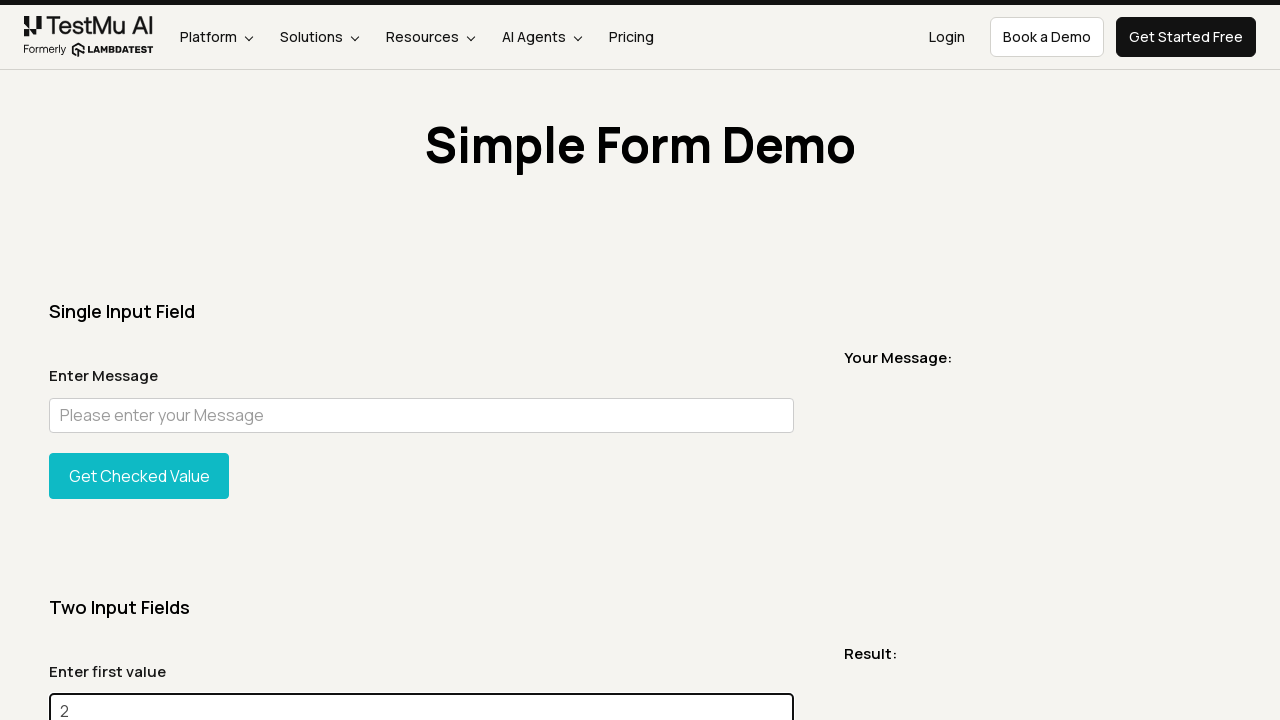

Filled second number field with '5' on #sum2
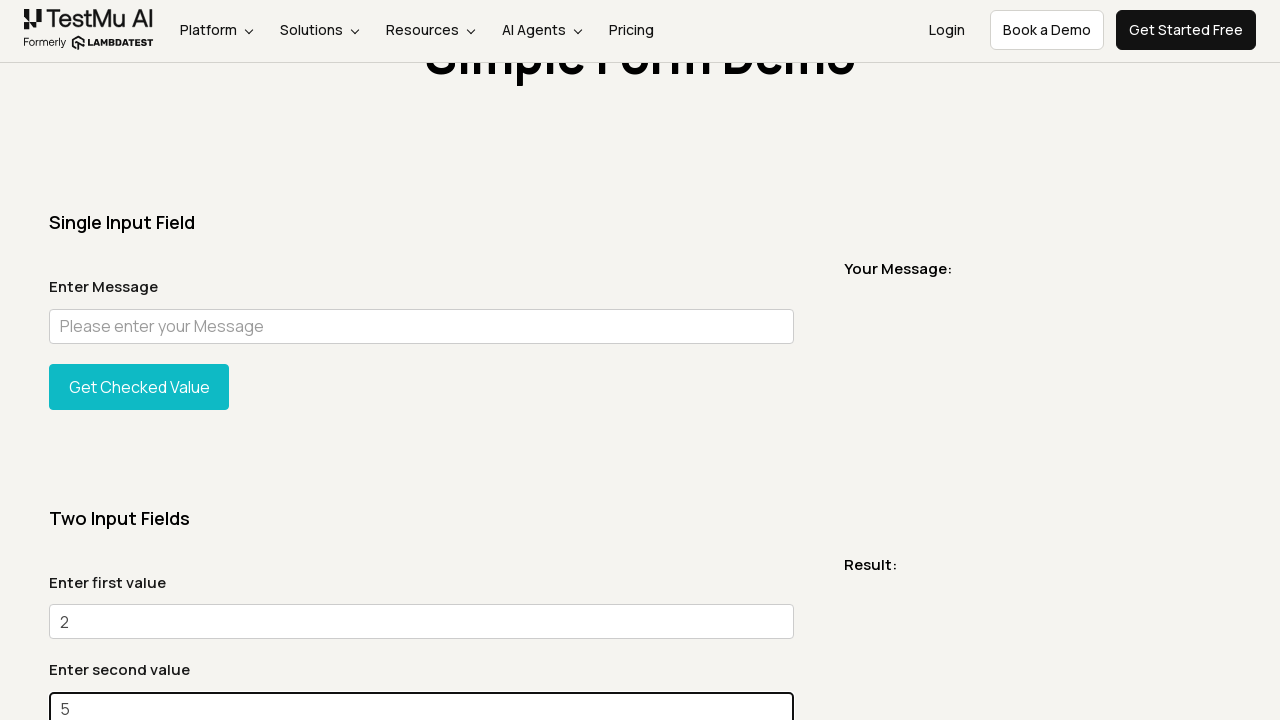

Clicked the sum button to calculate total at (139, 360) on xpath=//*[@id='gettotal']/button
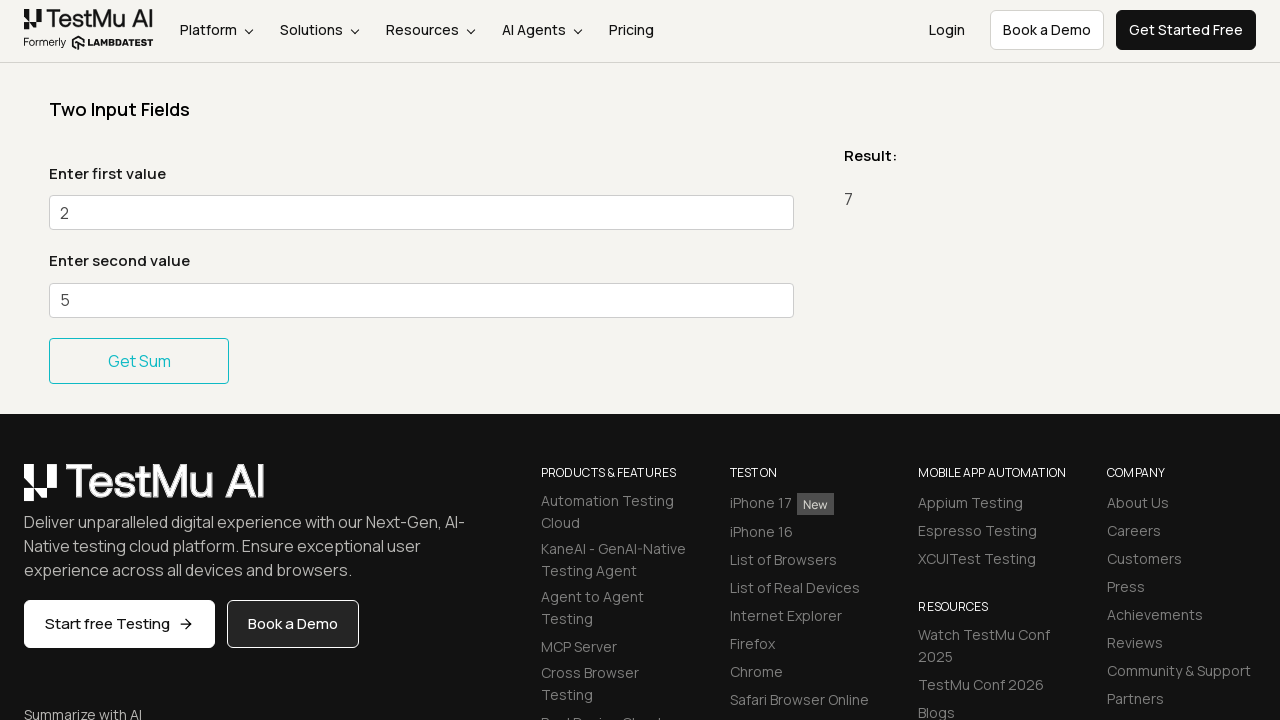

Result message element appeared
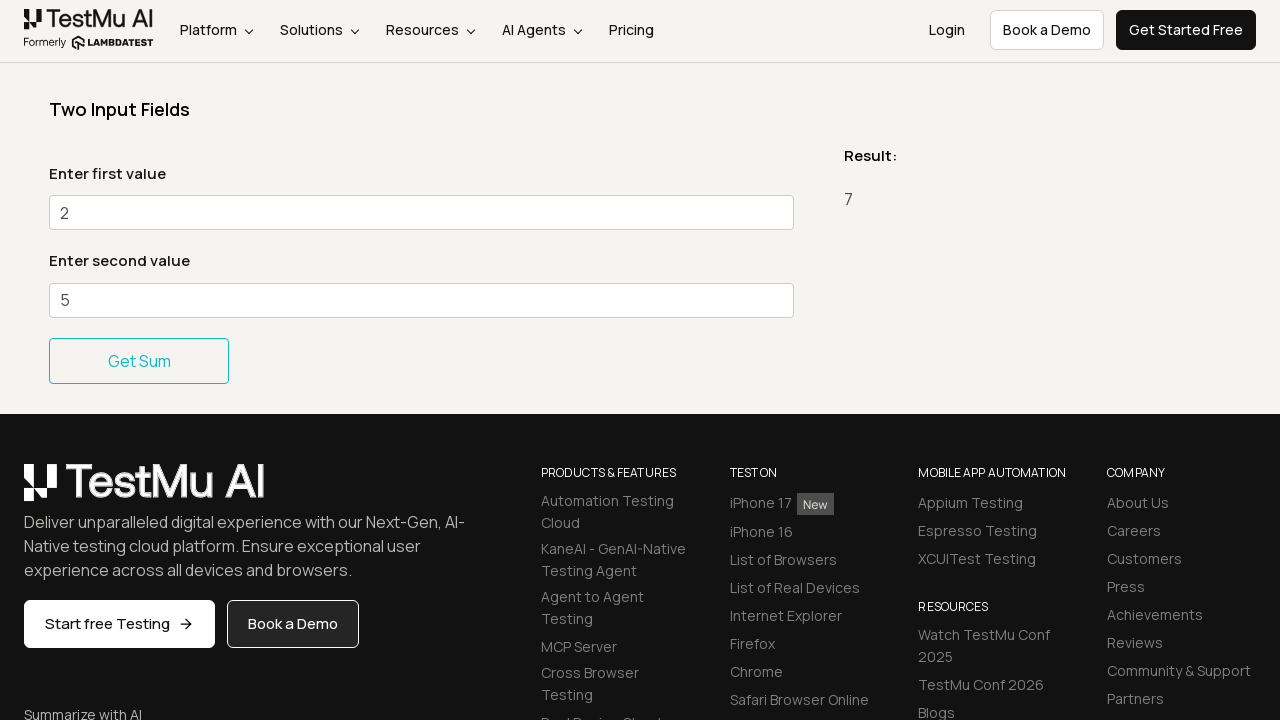

Retrieved result text content: 7
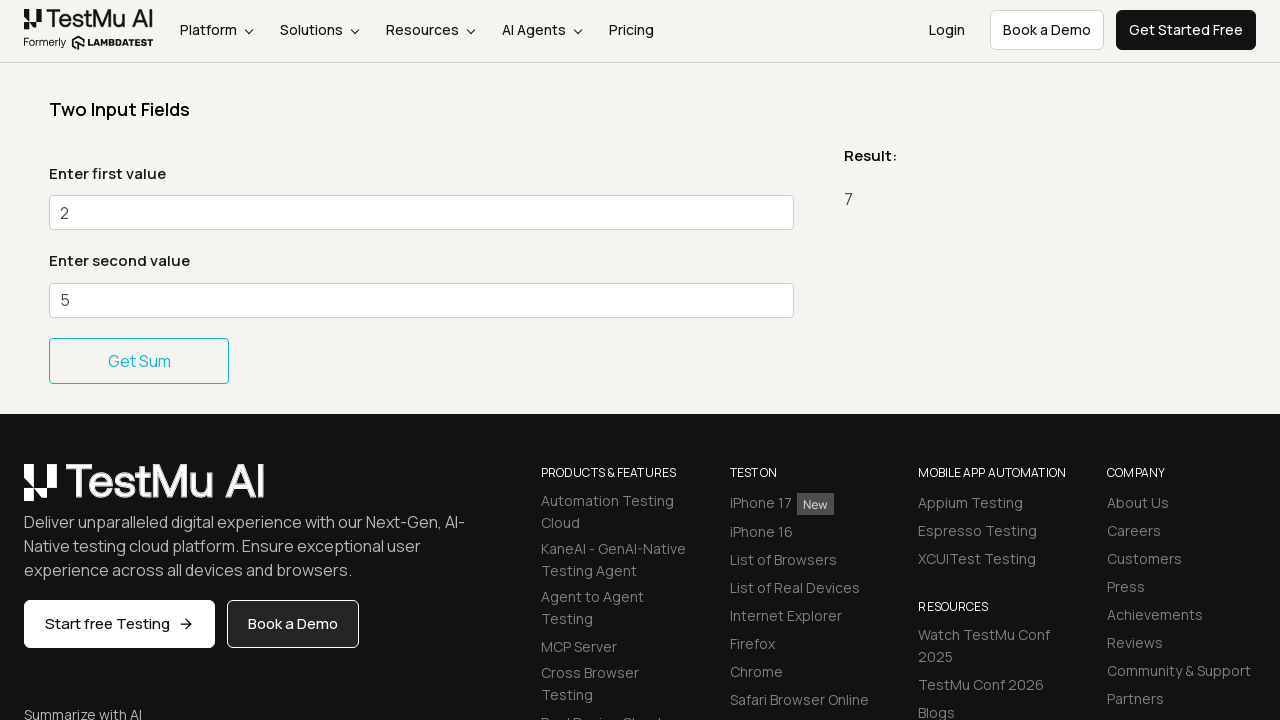

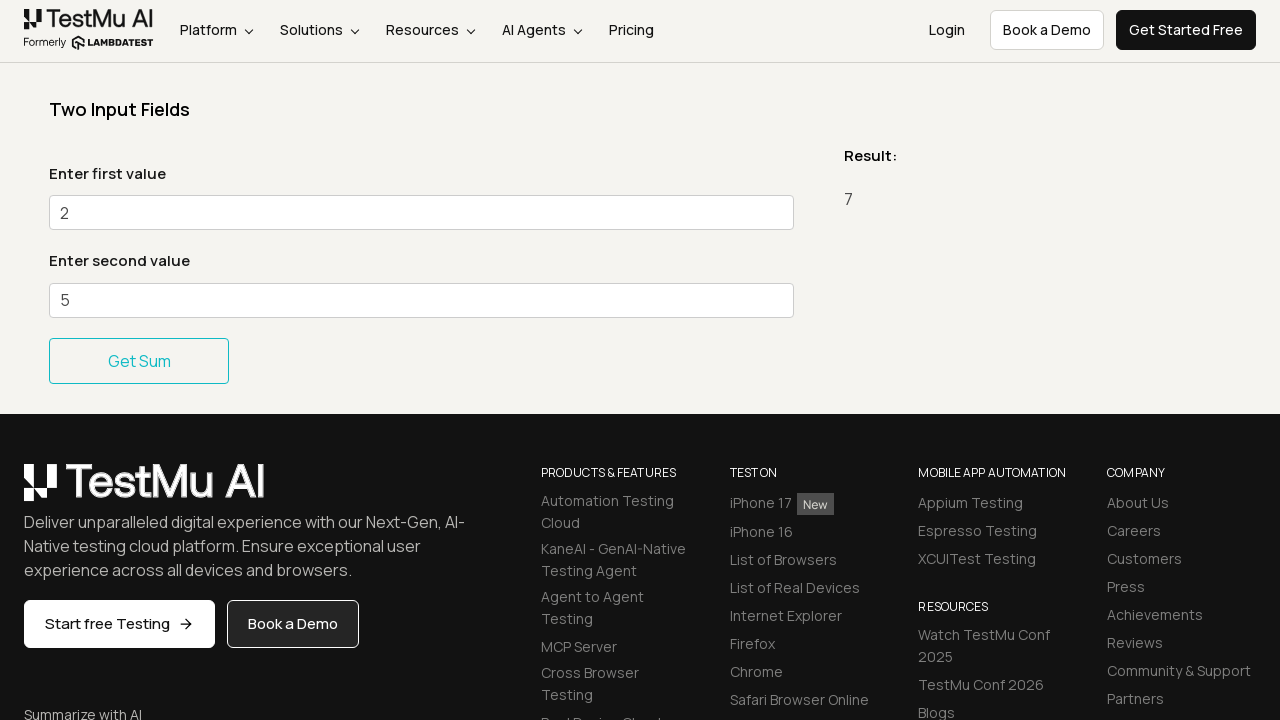